Tests JavaScript confirm dialog by clicking the confirm button and canceling it, then verifying the result shows "Cancel"

Starting URL: https://the-internet.herokuapp.com/javascript_alerts

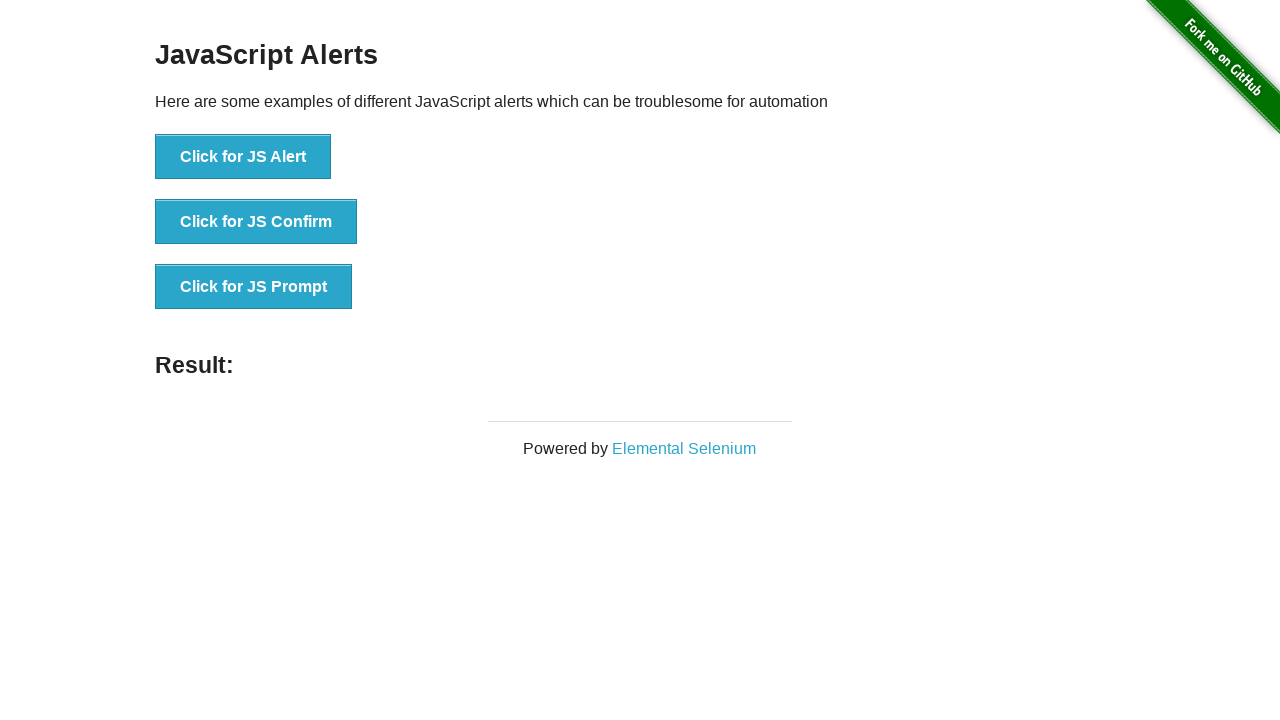

Navigated to JavaScript alerts test page
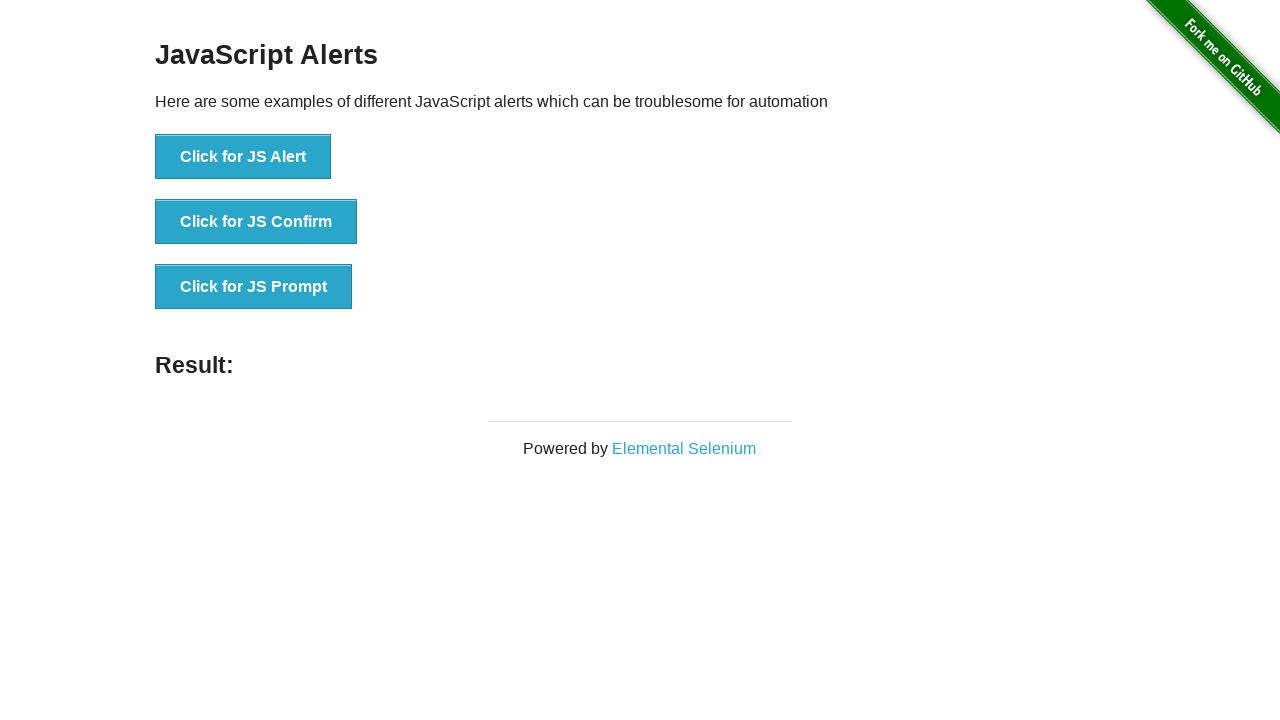

Clicked the JS Confirm button at (256, 222) on button:has-text('Click for JS Confirm')
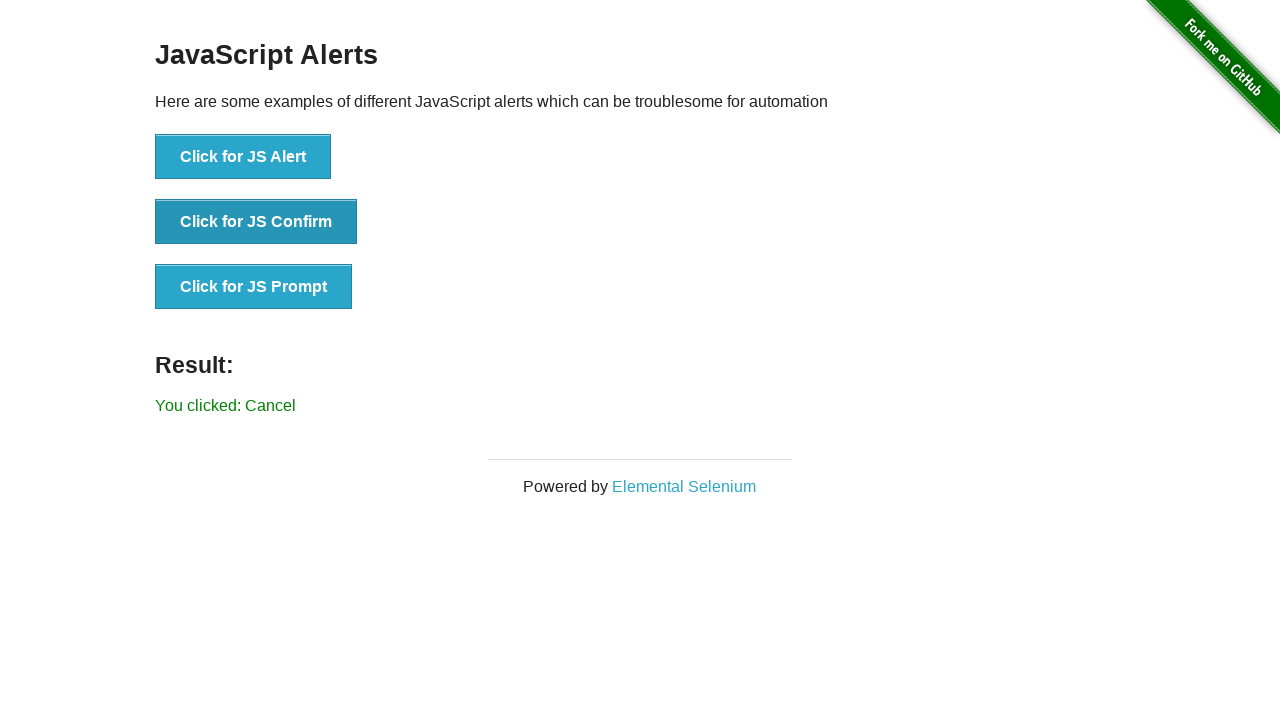

Set up dialog handler to dismiss the confirm dialog
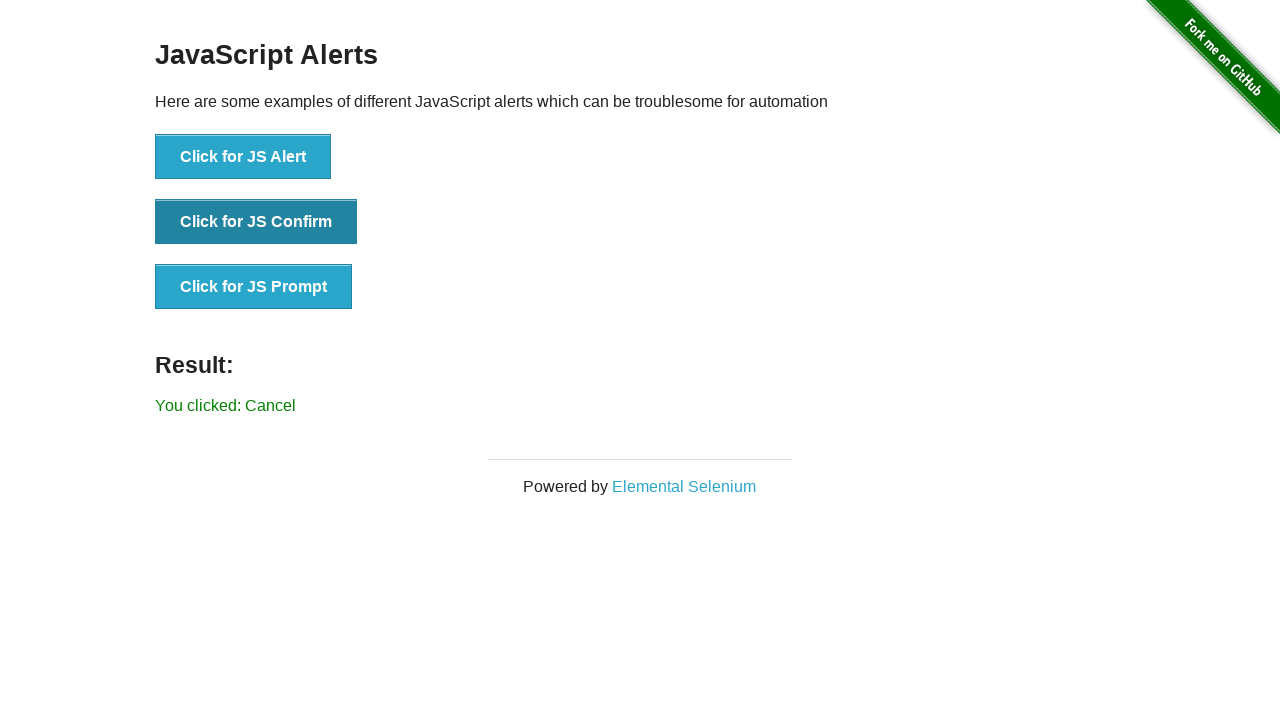

Verified result text shows 'You clicked: Cancel'
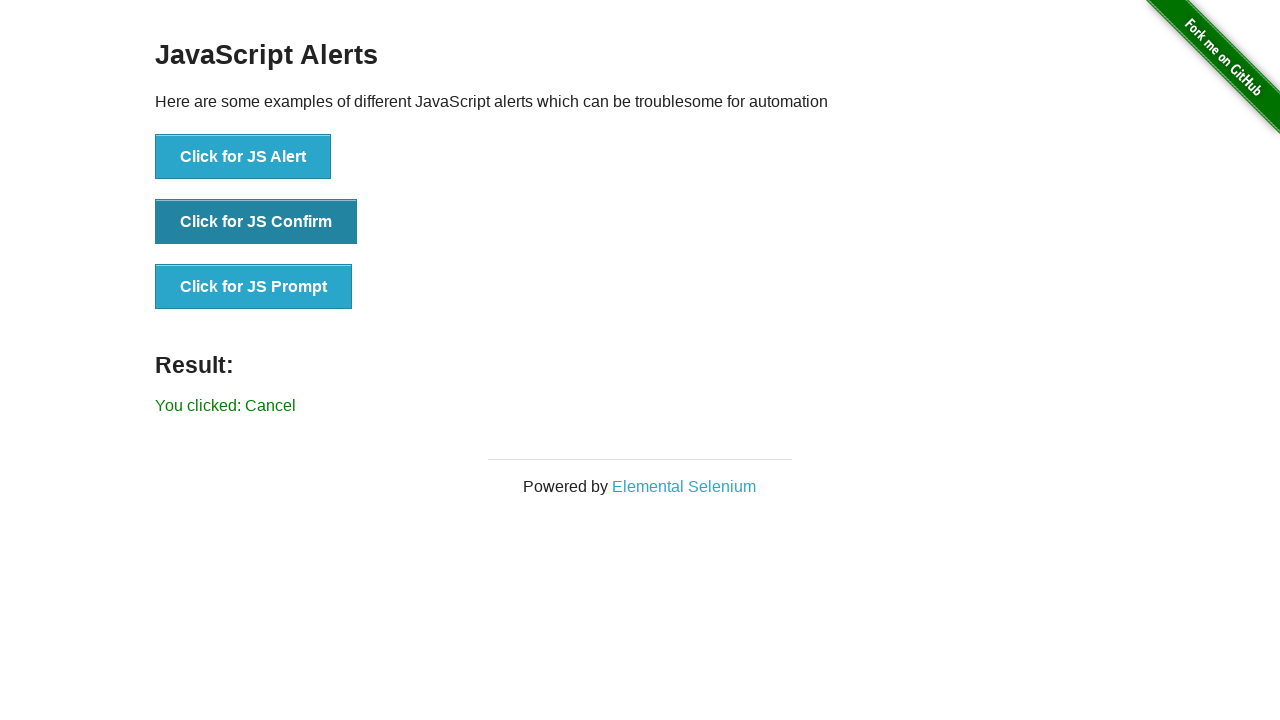

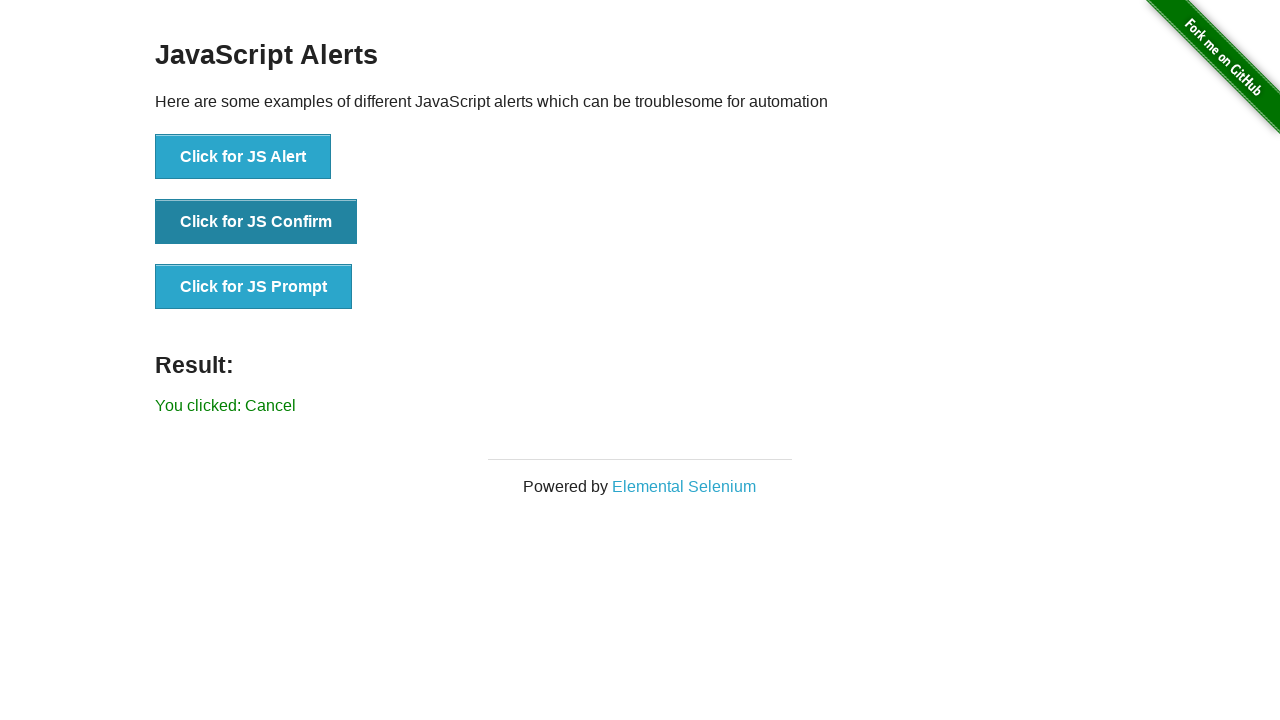